Tests navigation menu hover functionality on SpiceJet website by hovering over parent menu items and clicking child menu items

Starting URL: https://www.spicejet.com/

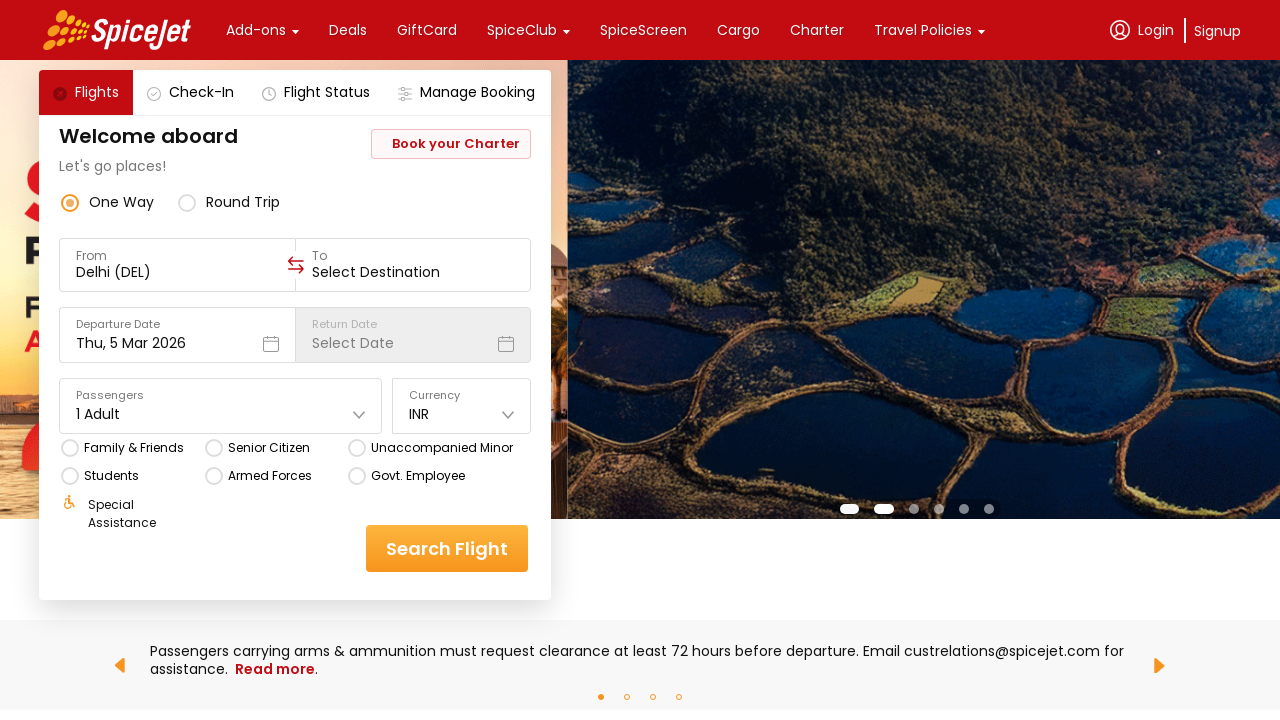

Hovered over SpiceClub menu item at (522, 30) on xpath=//div[text()='SpiceClub']
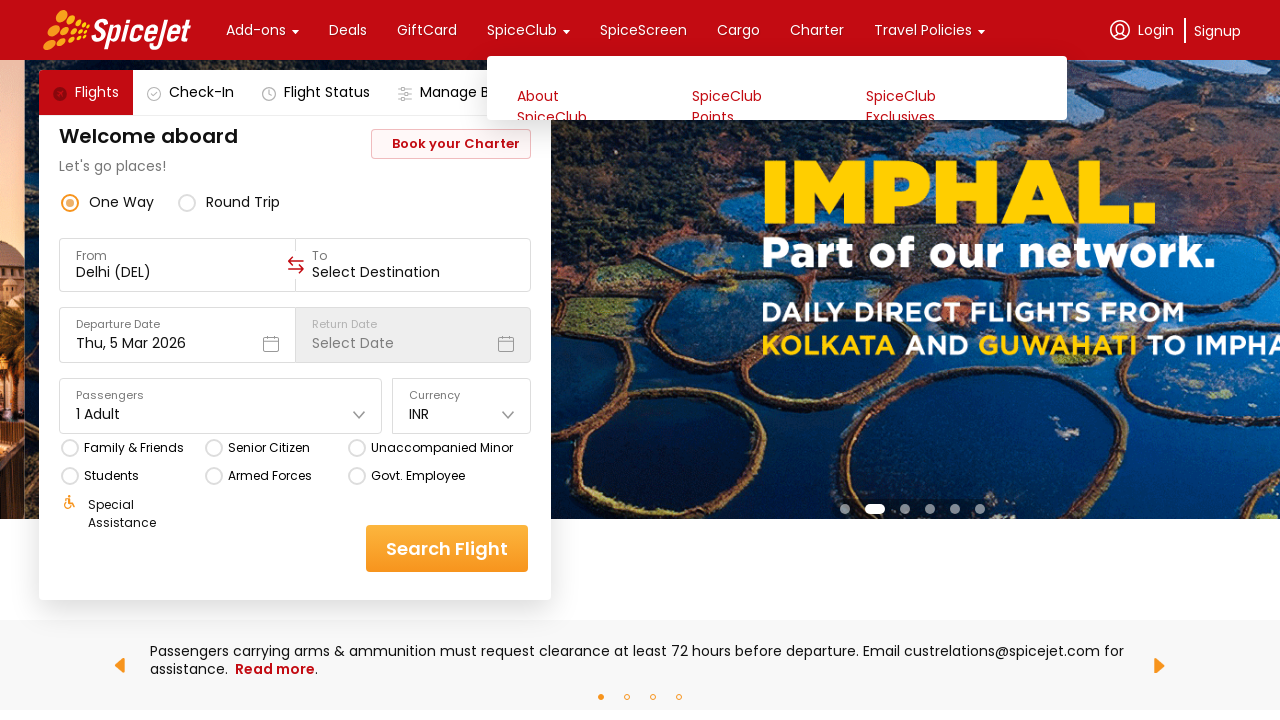

Waited for SpiceClub submenu to appear
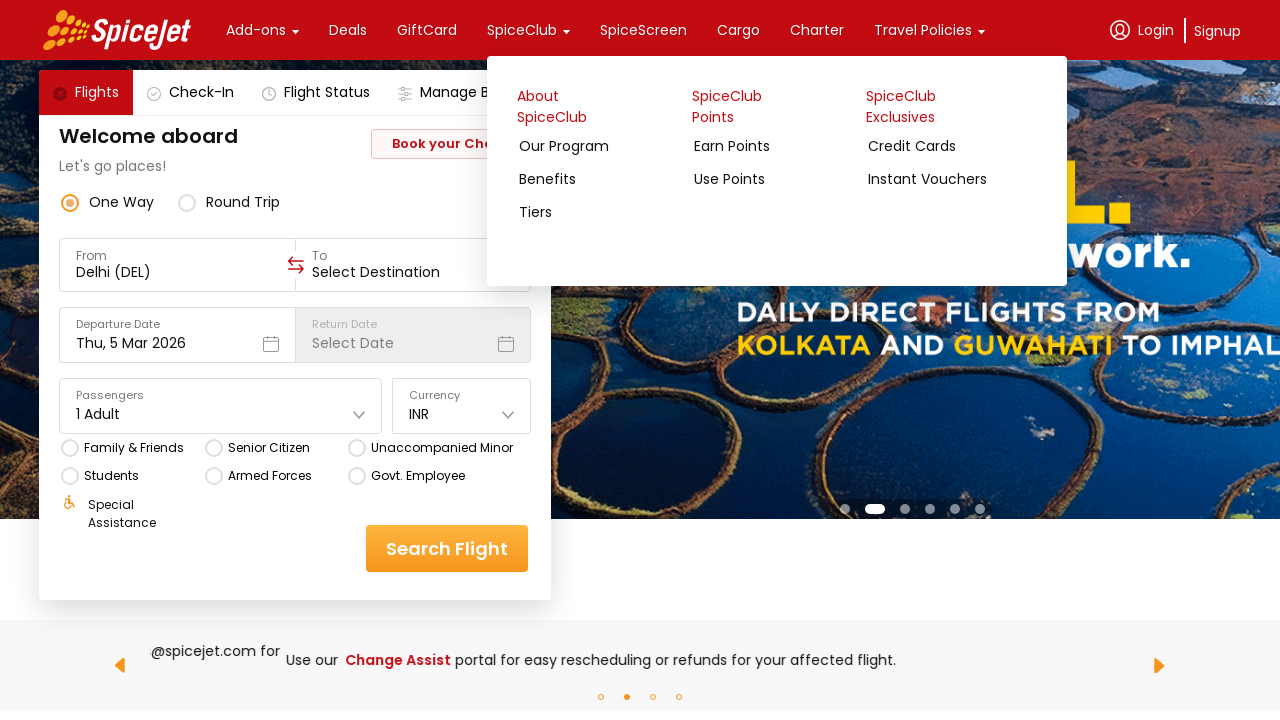

Clicked on Benefits submenu item at (601, 179) on xpath=//div[text()='Benefits']
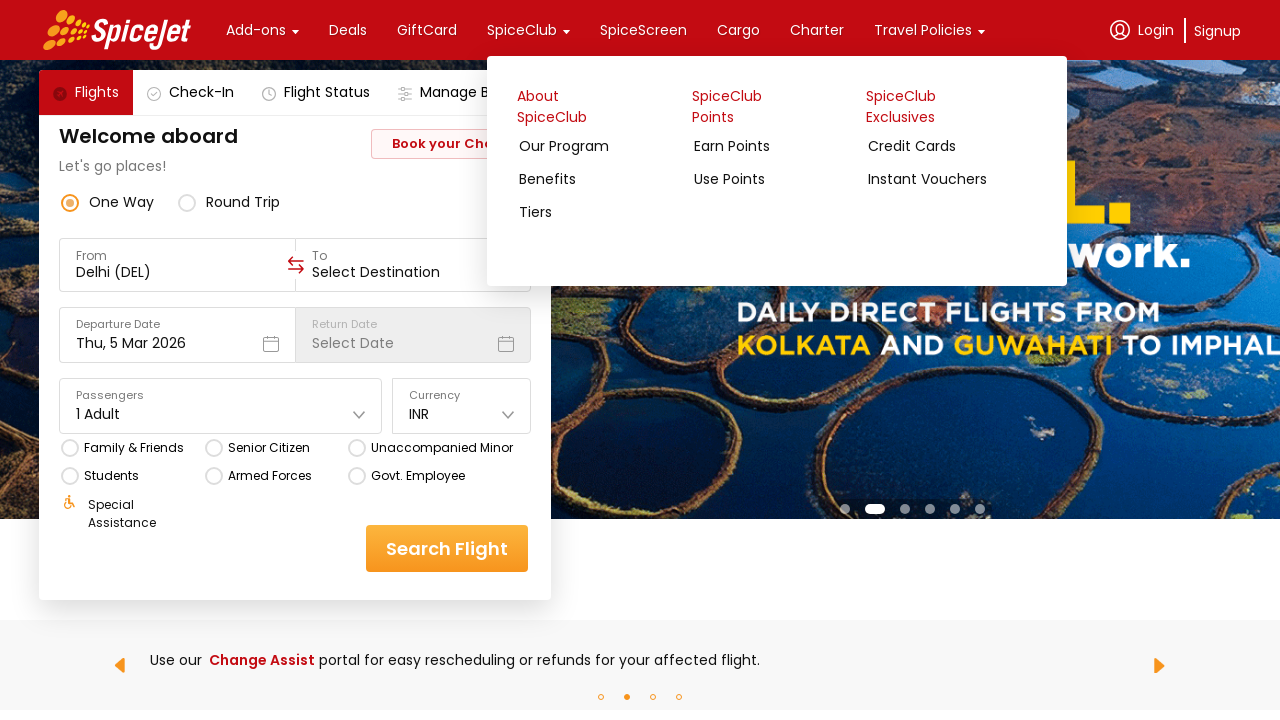

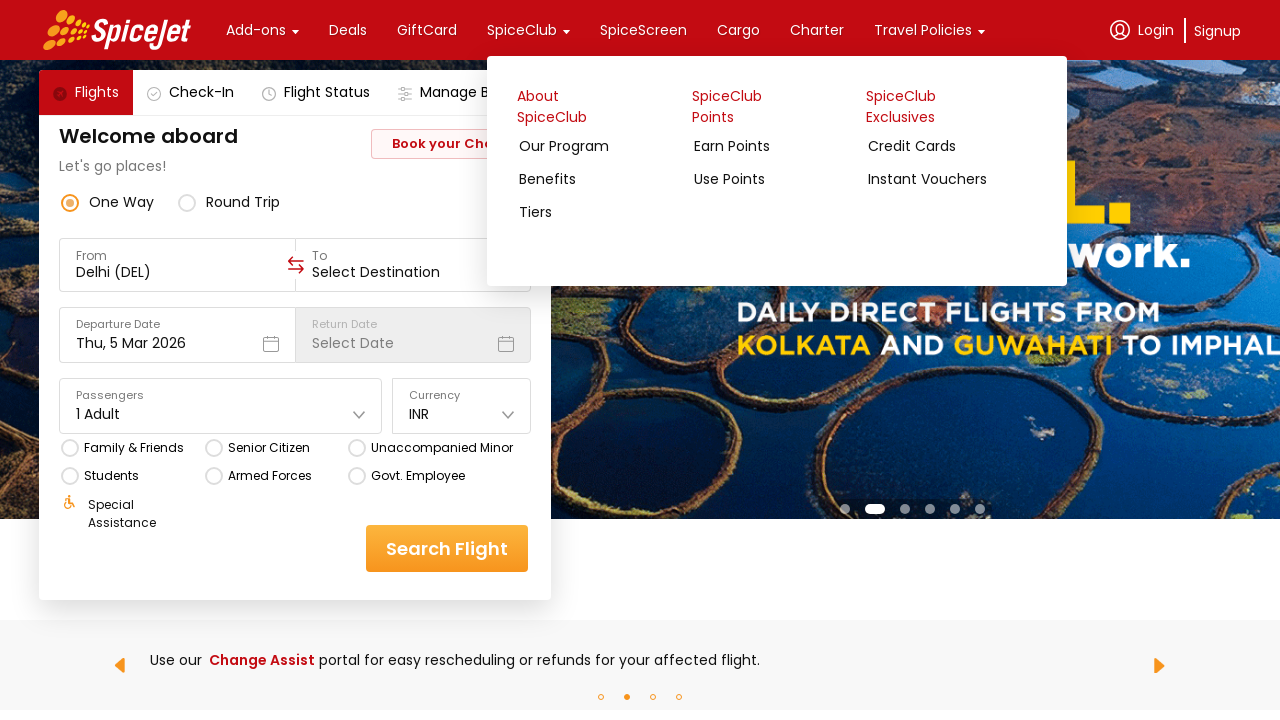